Navigates to the OrangeHRM login page and clicks on the "Forgot your password?" link to access the password reset functionality.

Starting URL: https://opensource-demo.orangehrmlive.com/web/index.php/auth/login

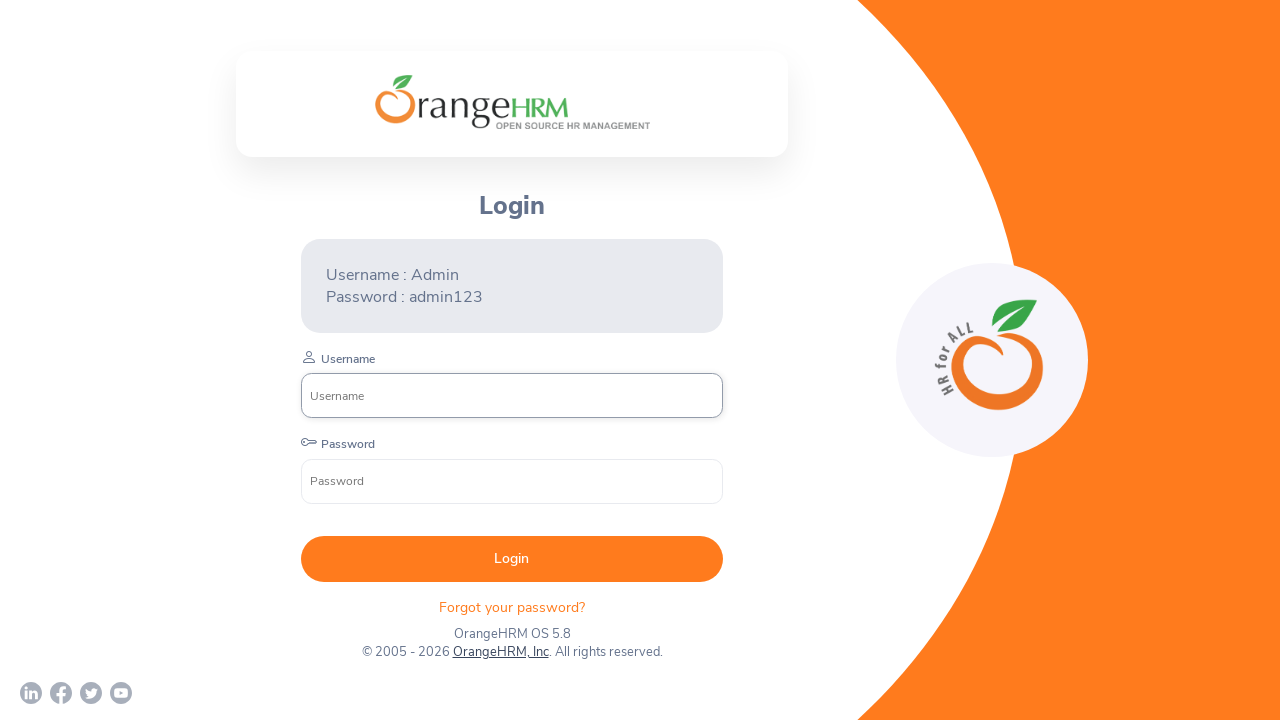

Waited for 'Forgot your password?' link to appear on OrangeHRM login page
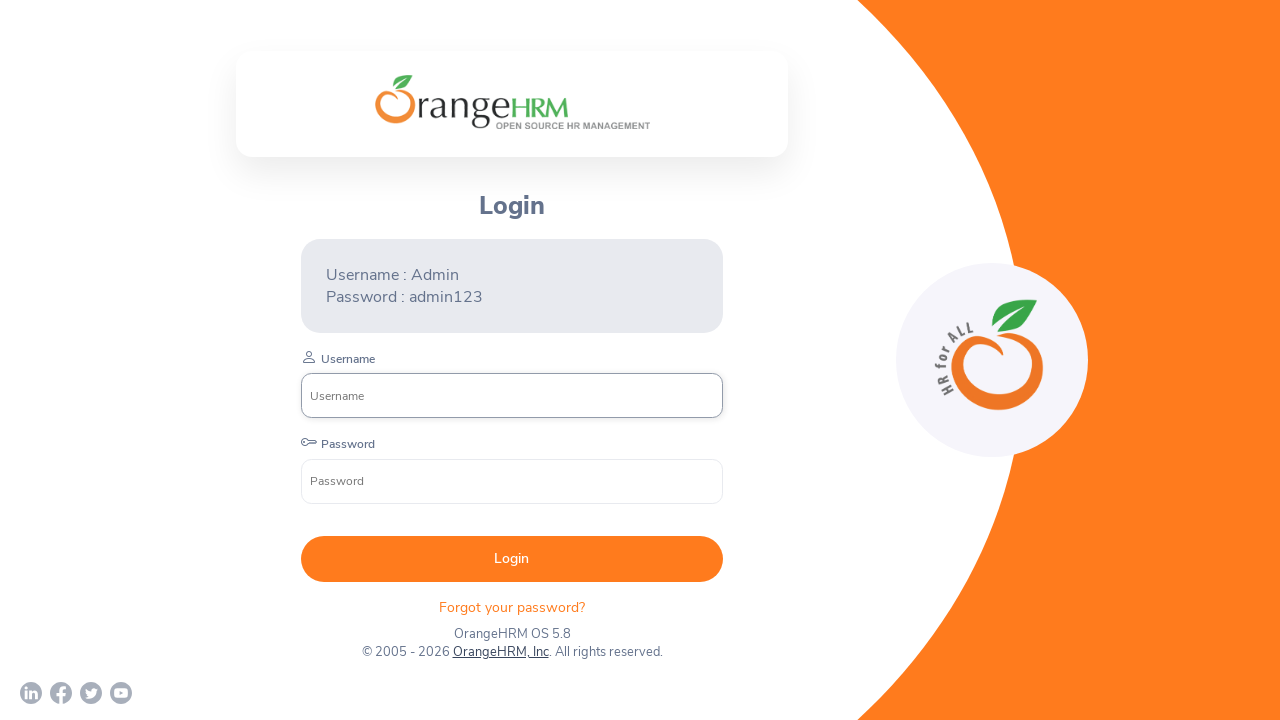

Clicked on 'Forgot your password?' link to access password reset functionality at (512, 607) on xpath=//p[text()='Forgot your password? ']
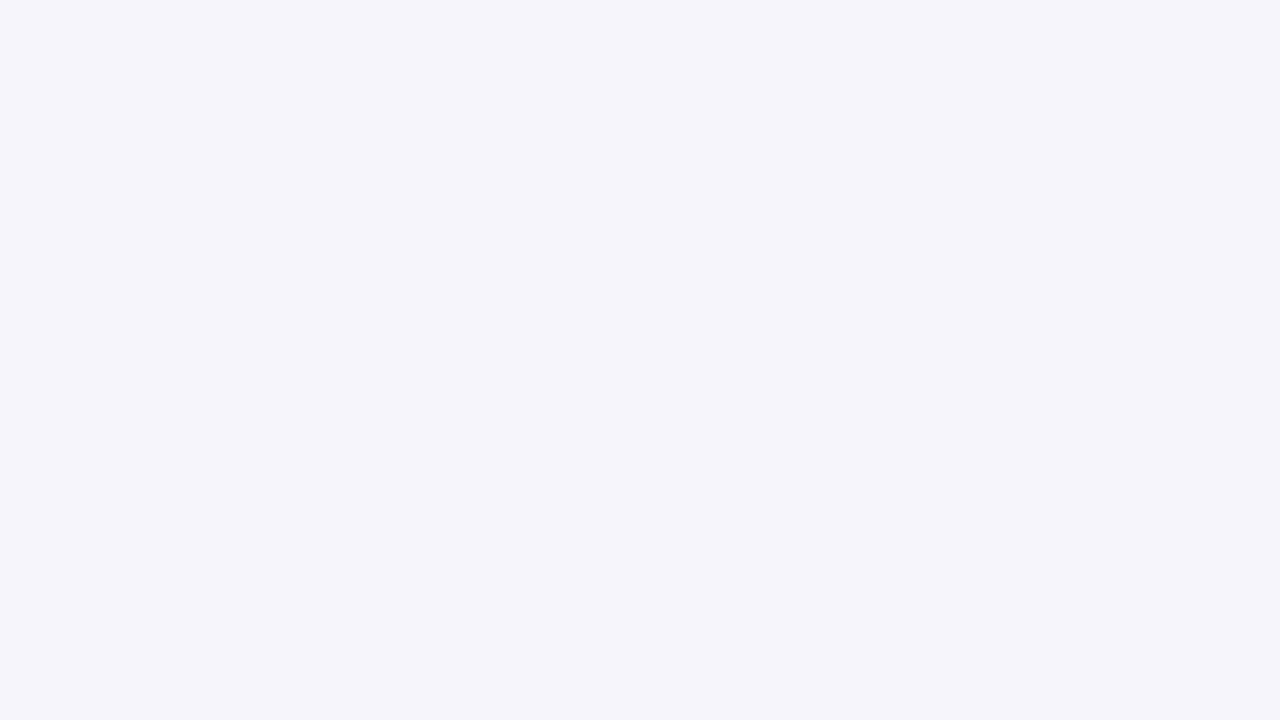

Waited for password reset page to fully load
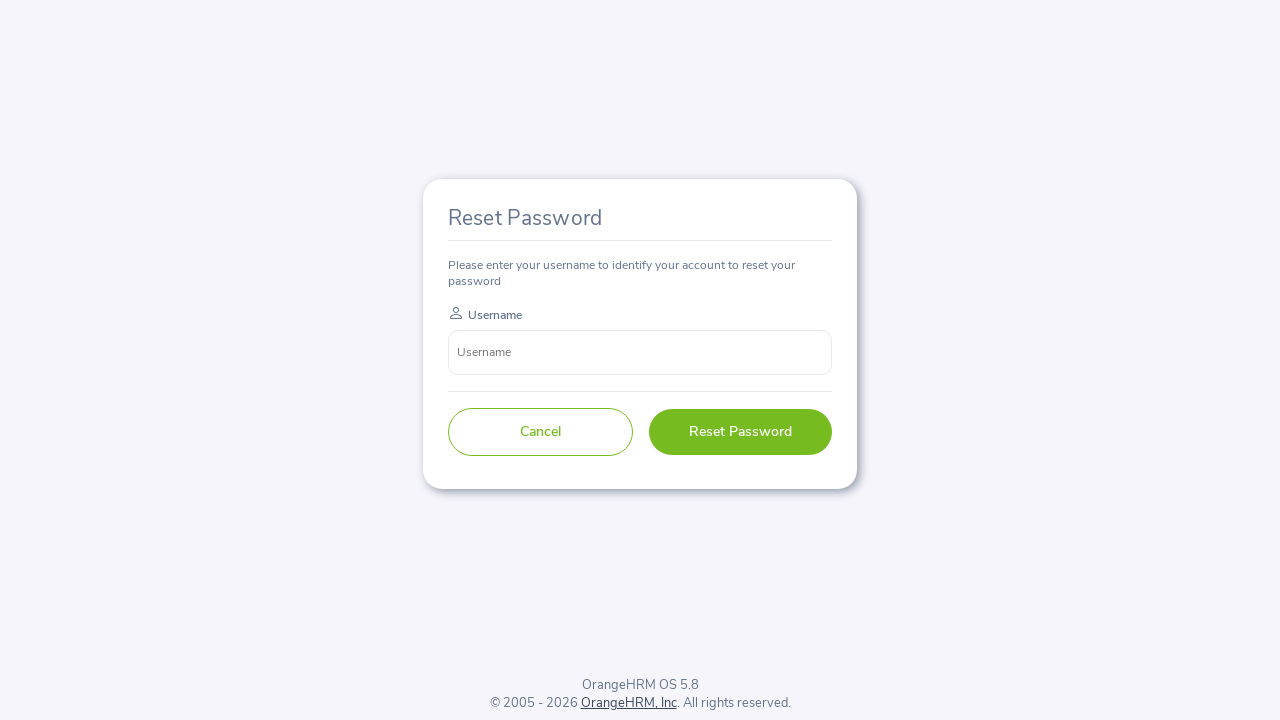

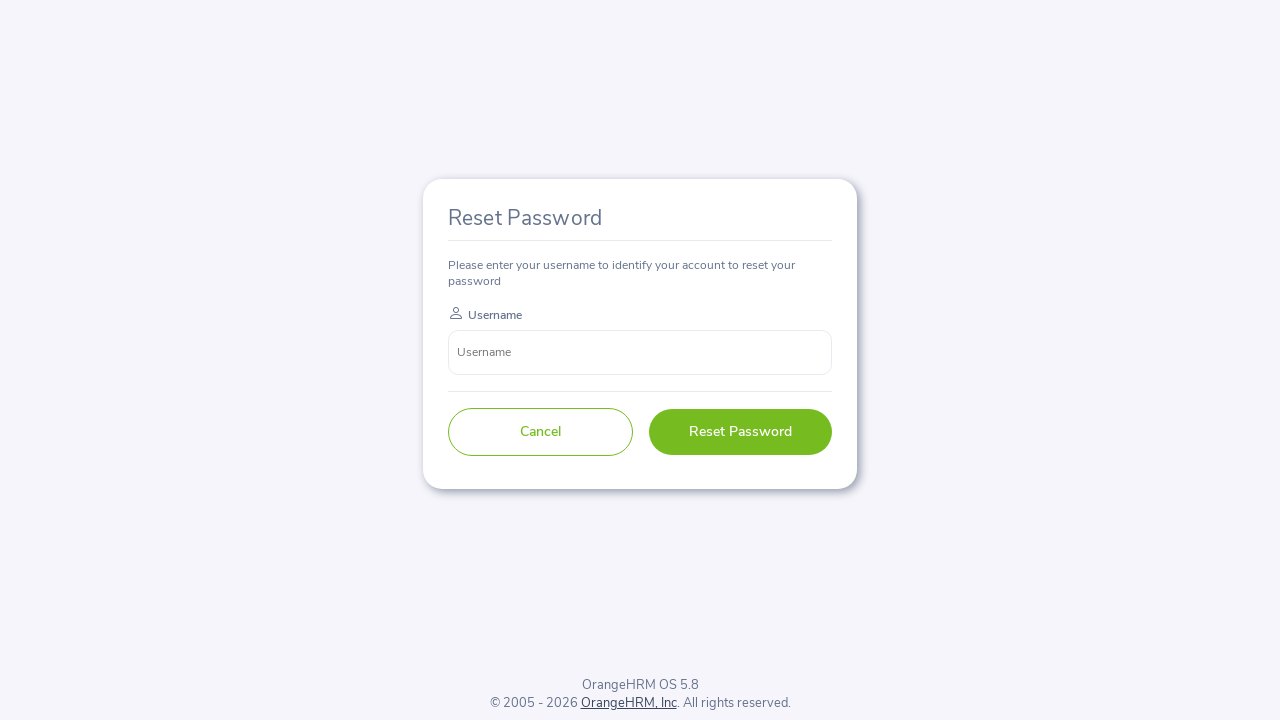